Tests a JavaScript prompt alert by clicking a button, entering text in the prompt, and accepting it

Starting URL: https://letcode.in/alert

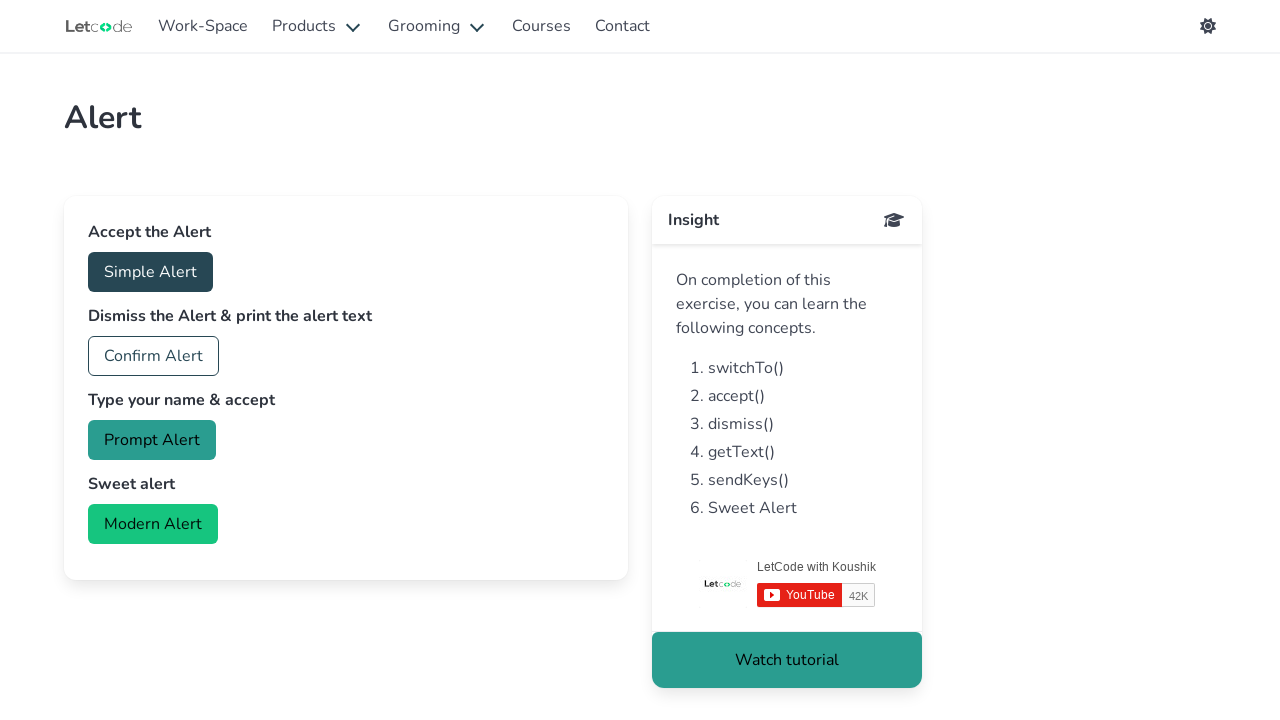

Set up dialog event handler to accept prompt with text 'Koushik'
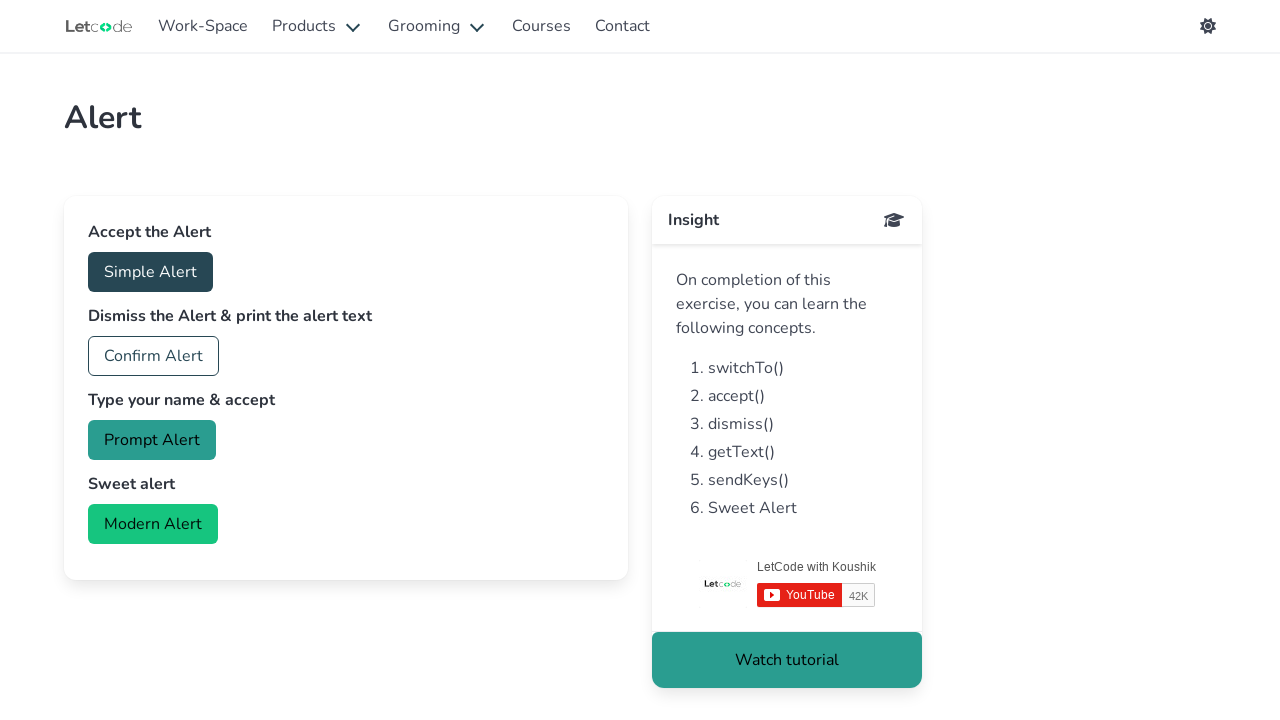

Clicked the prompt alert button at (152, 440) on #prompt
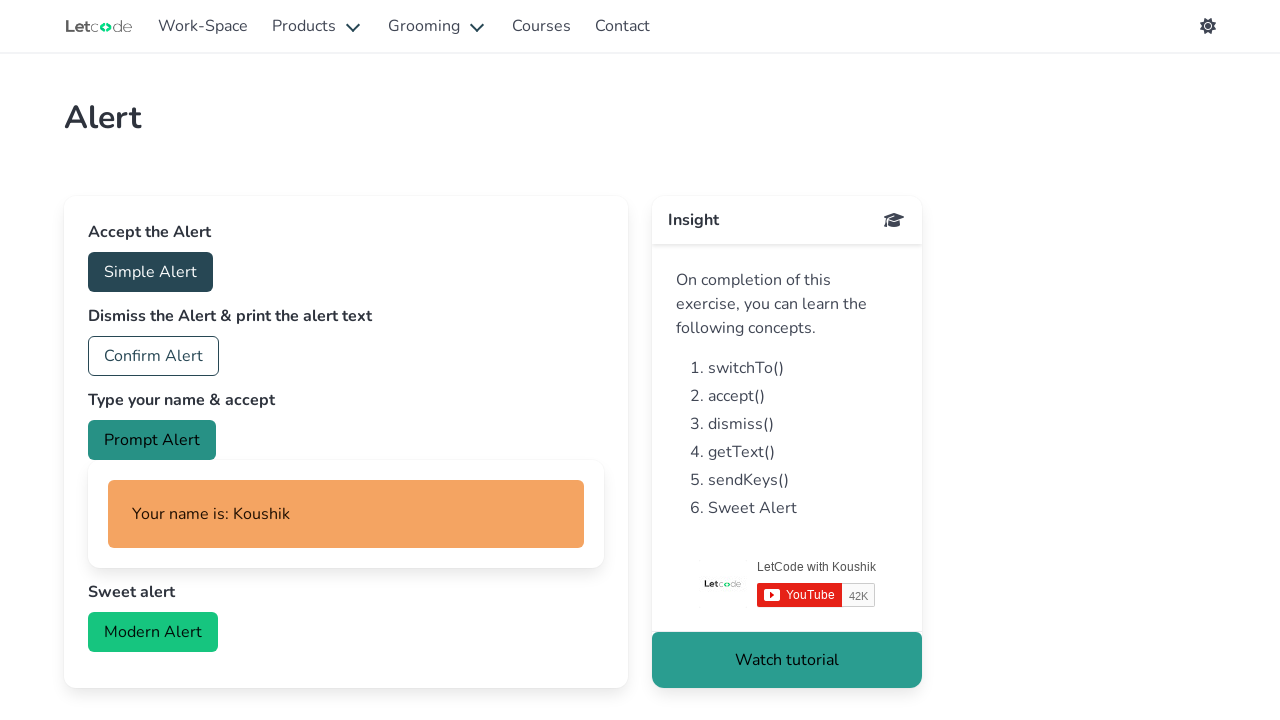

Waited 500ms for prompt dialog to be processed
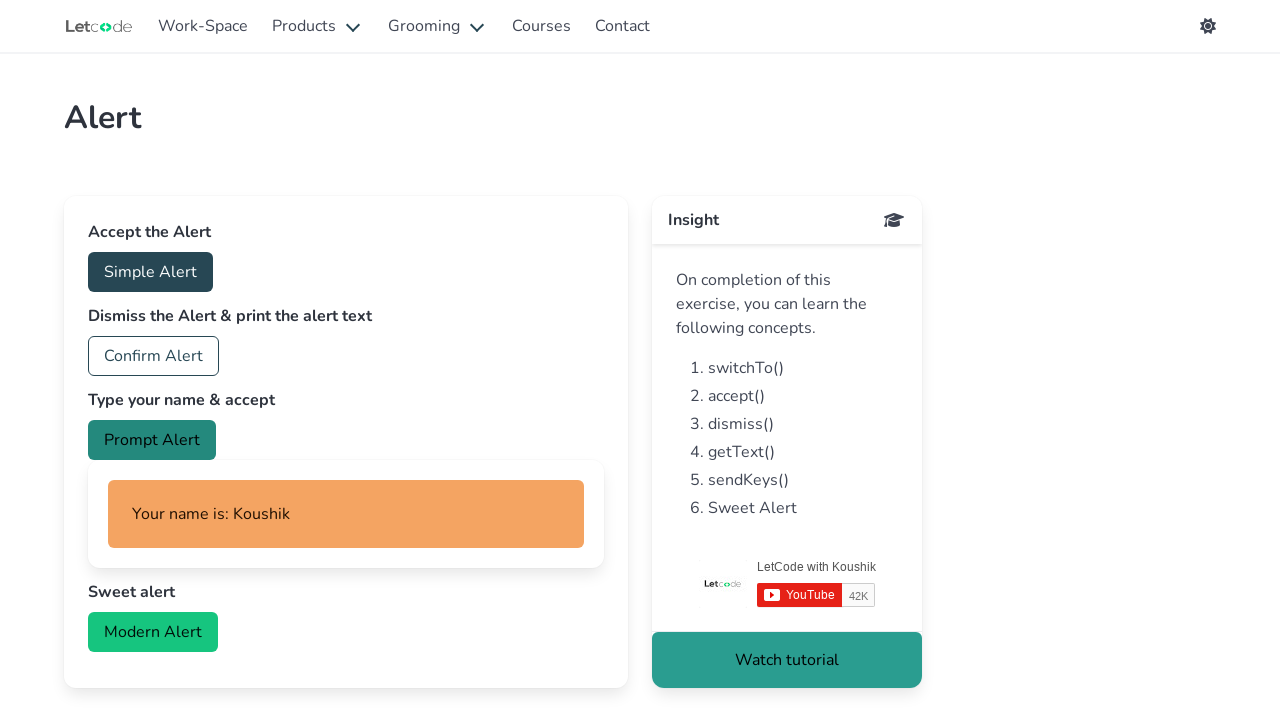

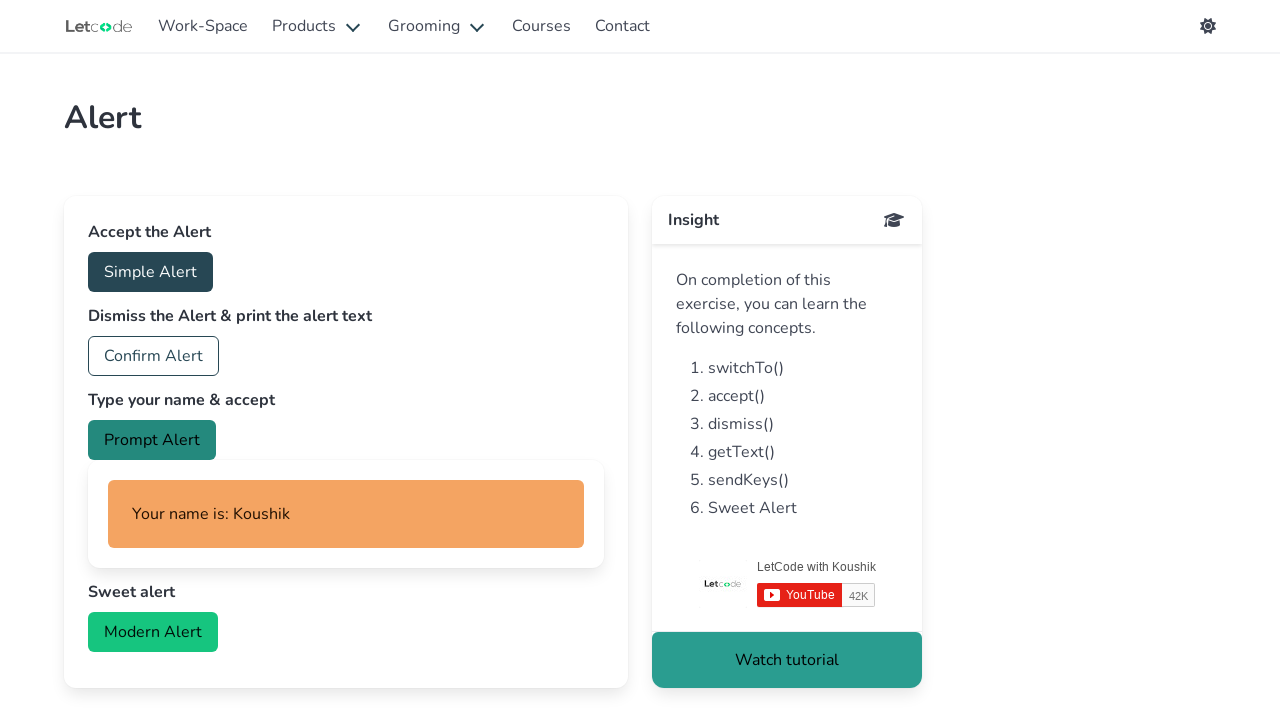